Tests a page with delayed element loading by waiting for a button to become clickable, clicking it, and verifying a success message appears

Starting URL: http://suninjuly.github.io/wait2.html

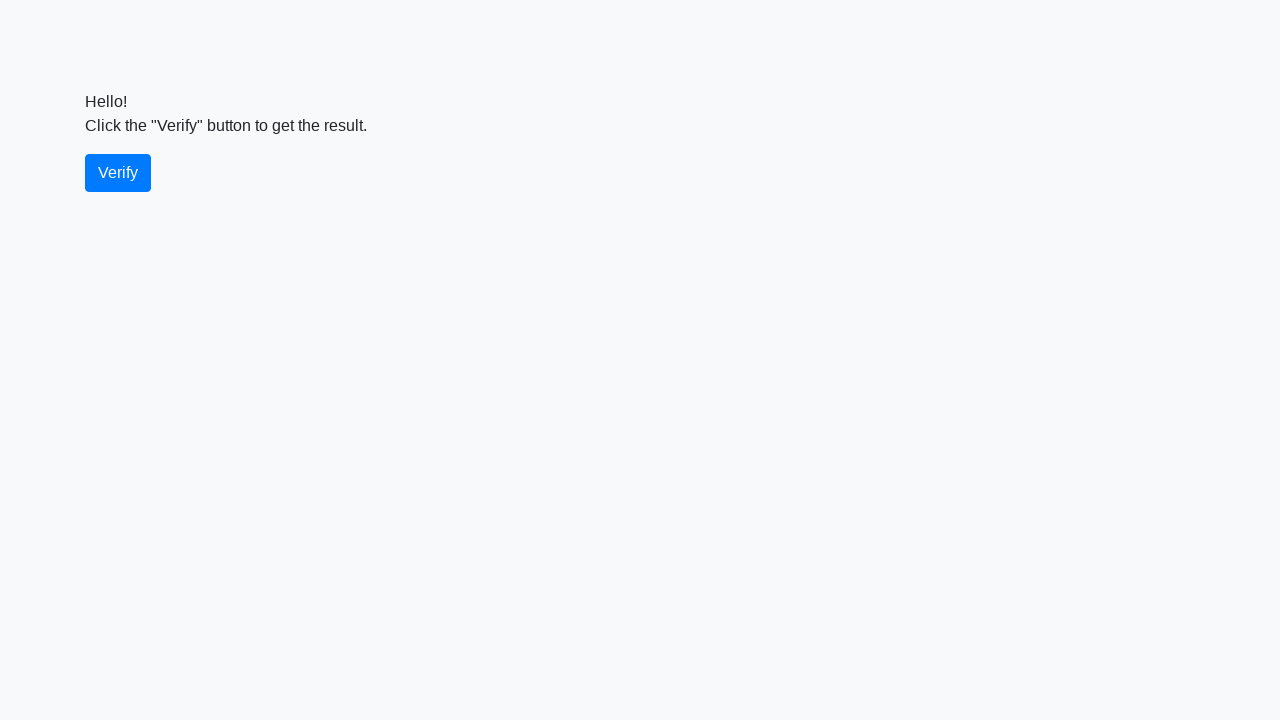

Waited for verify button to become visible
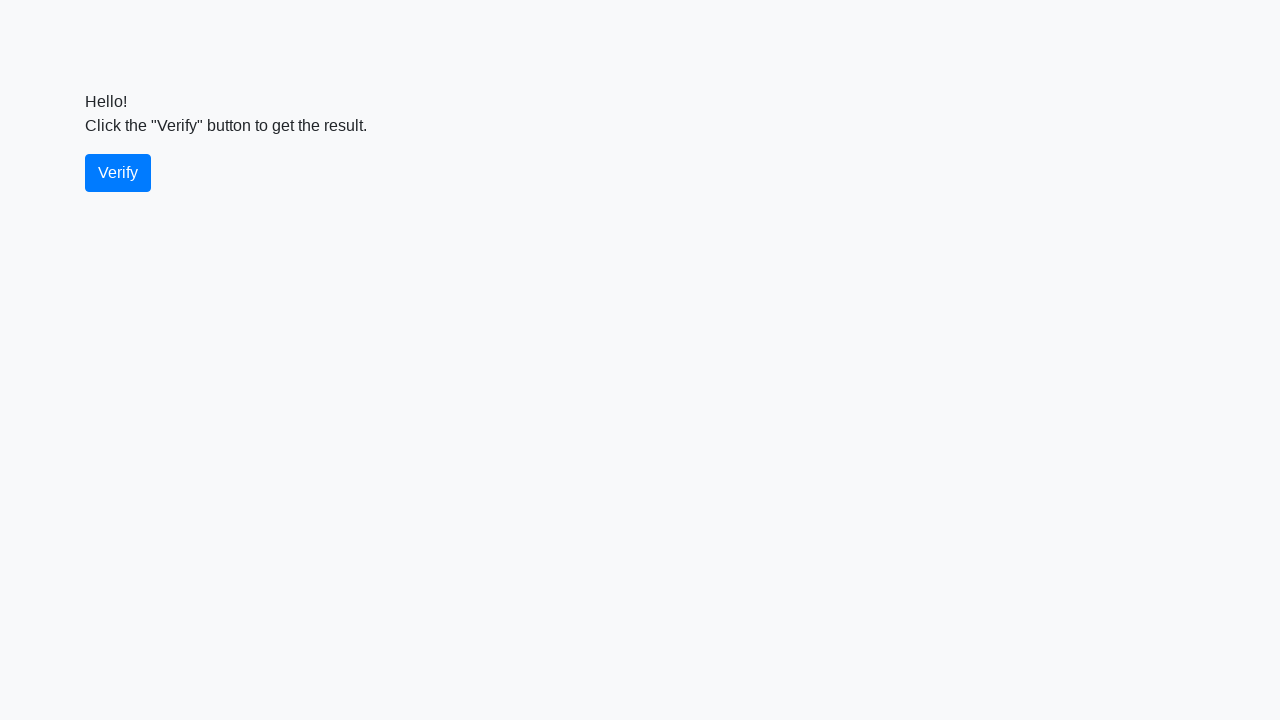

Clicked the verify button at (118, 173) on #verify
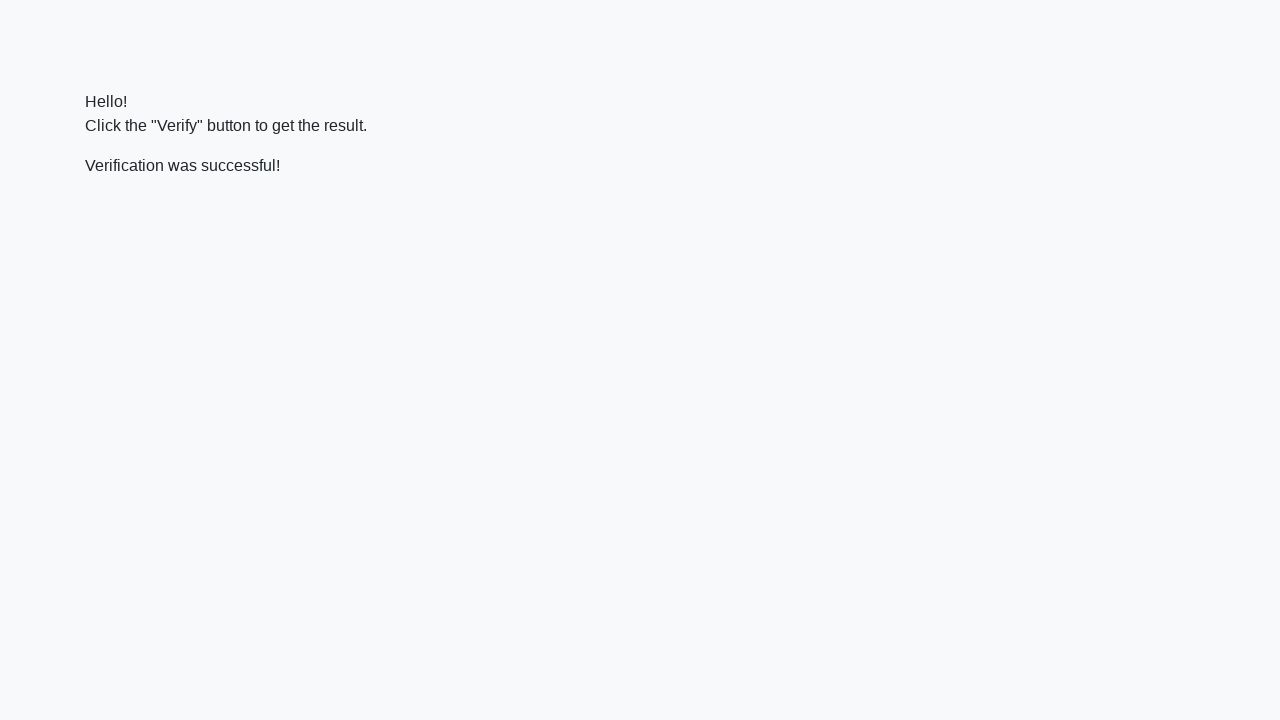

Waited for success message to appear
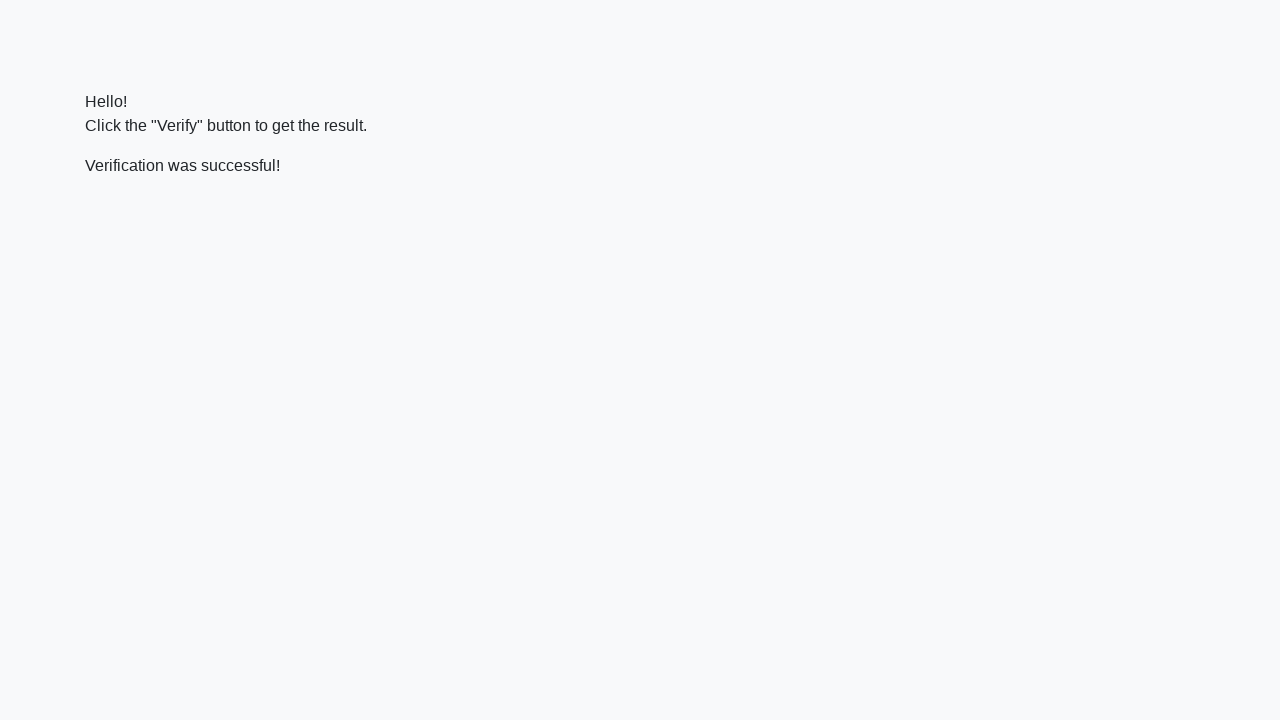

Located the success message element
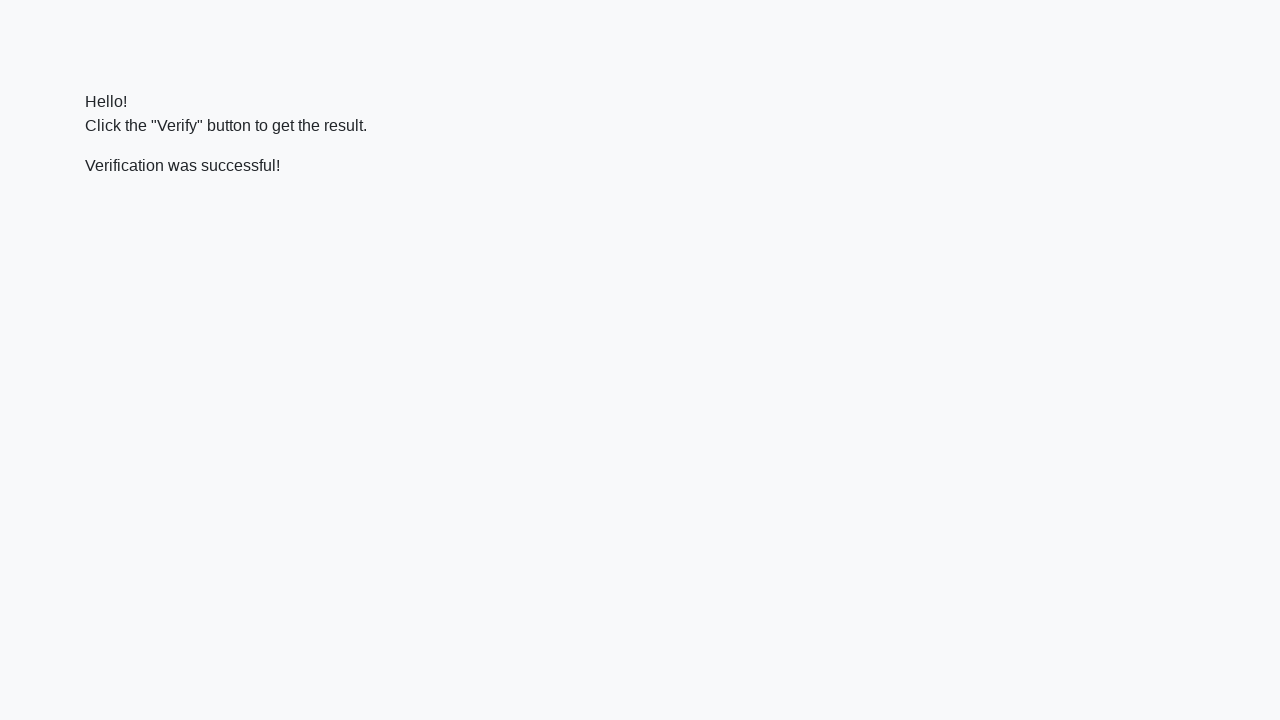

Verified success message contains 'successful'
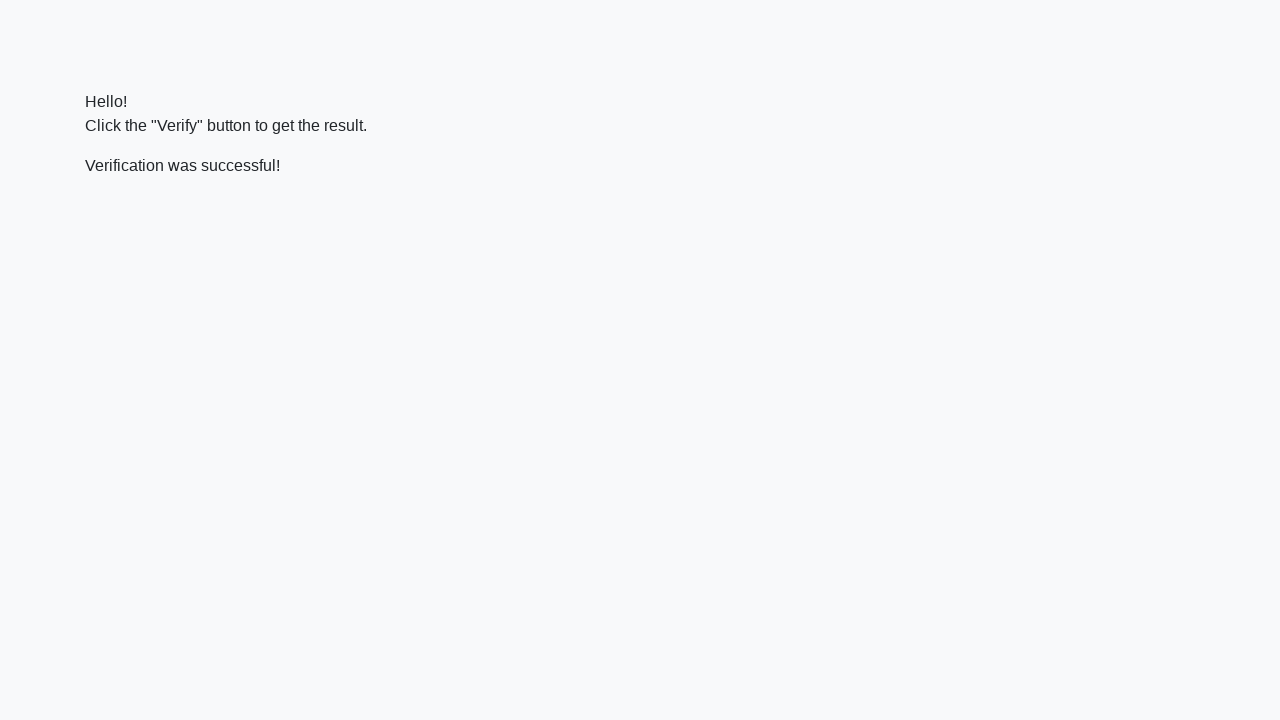

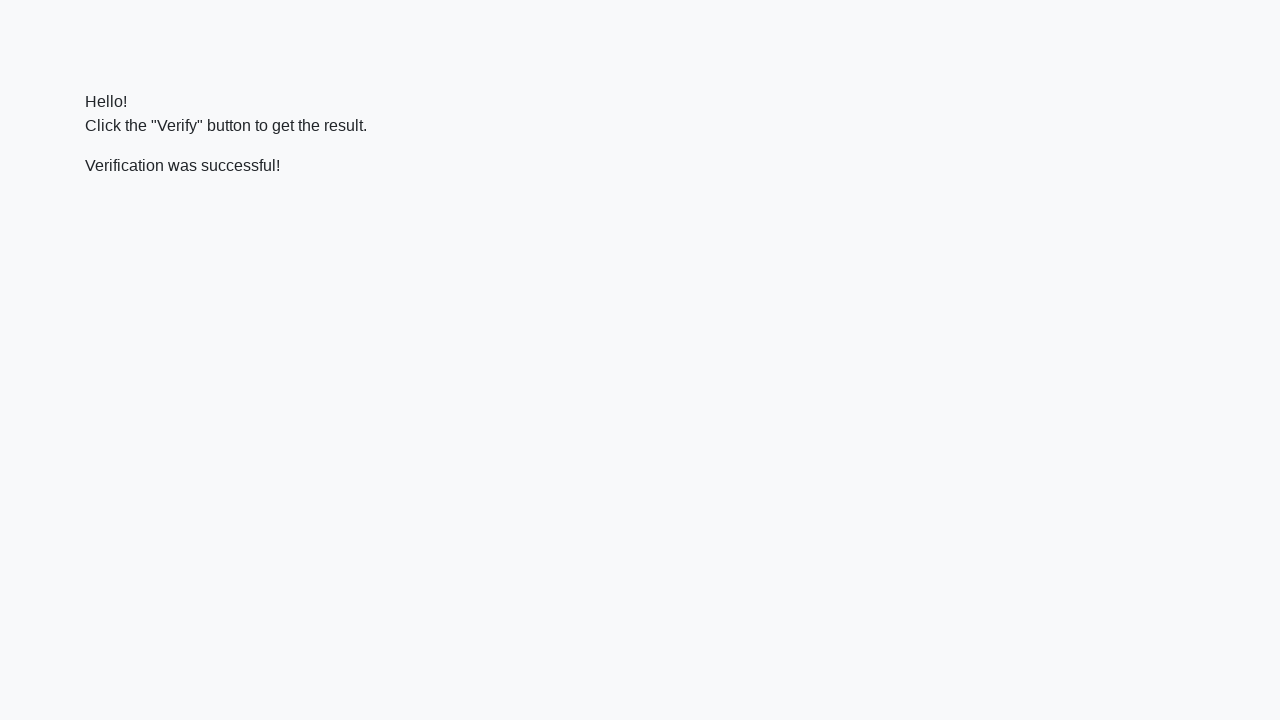